Tests a math challenge form by reading a value from the page, calculating a mathematical formula (log of absolute value of 12*sin(x)), entering the result, checking a checkbox, selecting a radio button, and submitting the form.

Starting URL: https://suninjuly.github.io/math.html

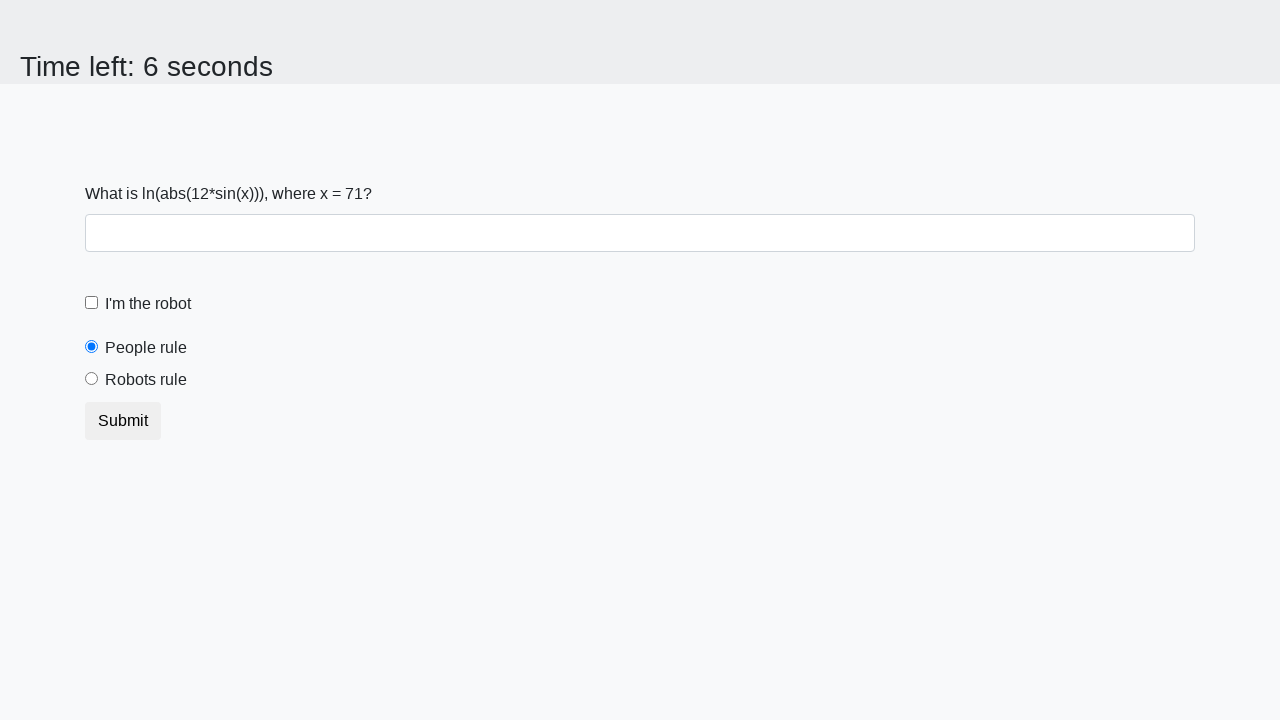

Retrieved x value from page element
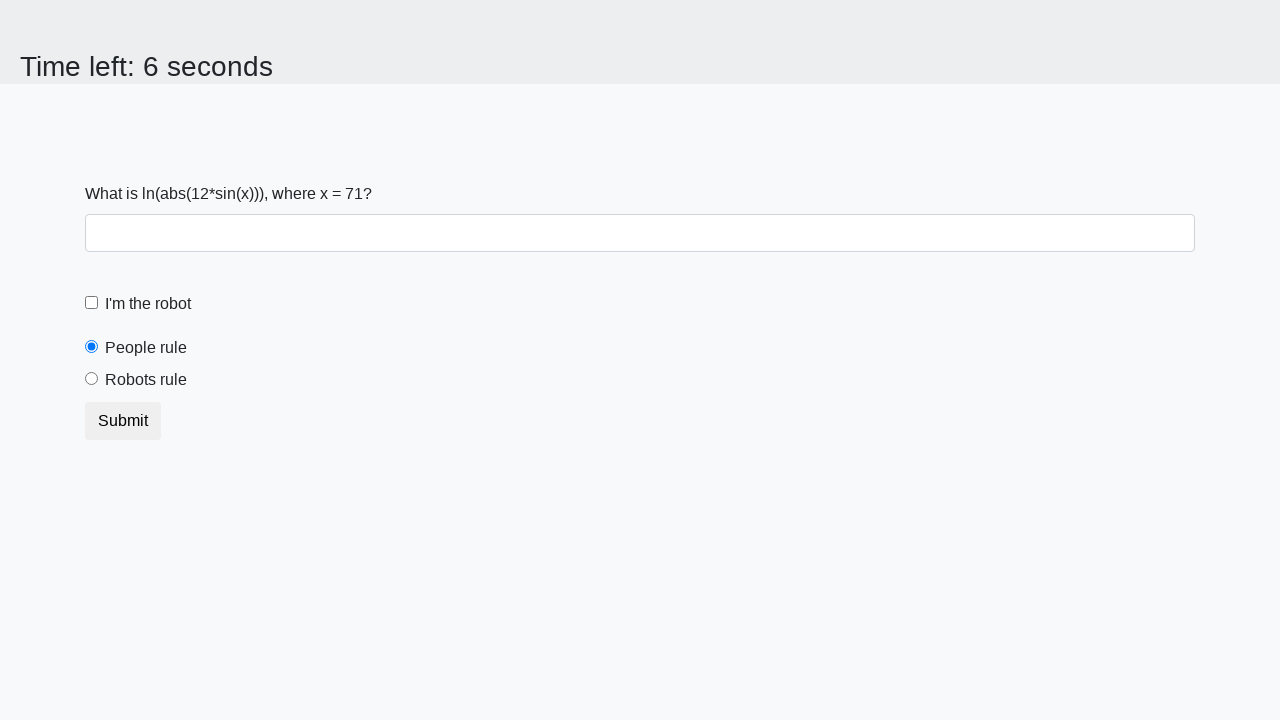

Calculated result using formula log(abs(12*sin(71))): 2.434722900947462
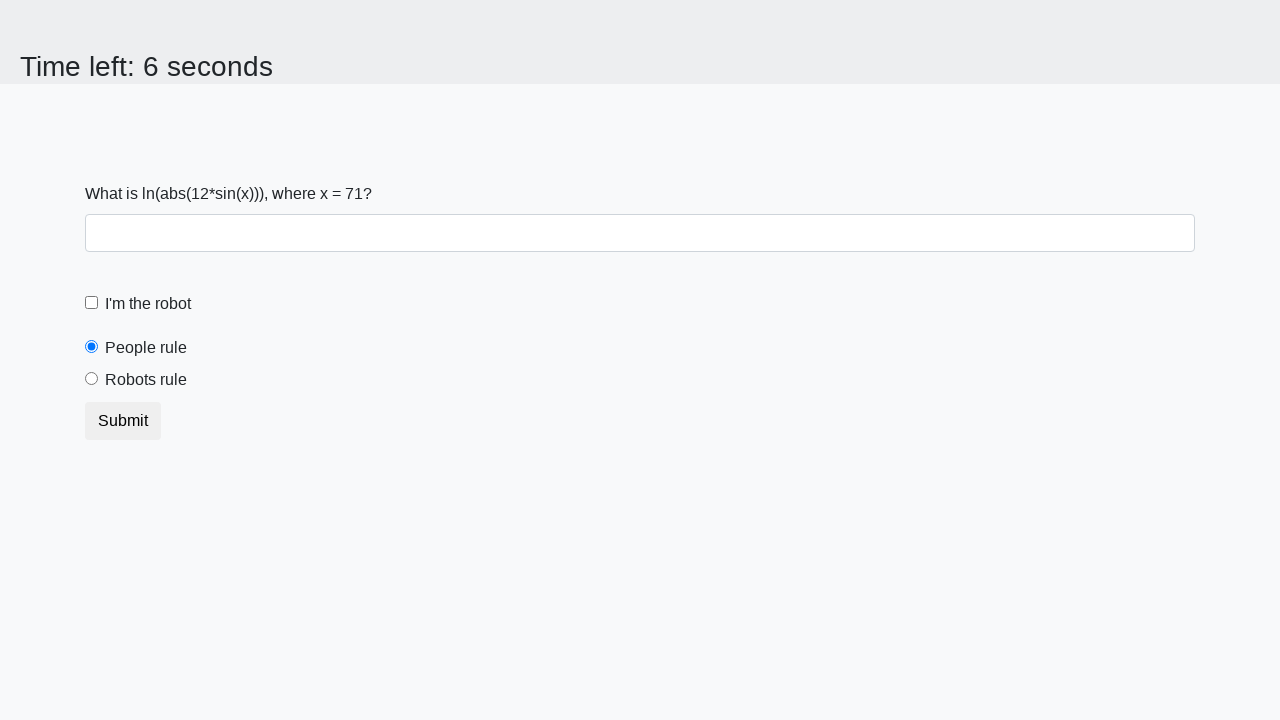

Entered calculated answer '2.434722900947462' into answer field on #answer
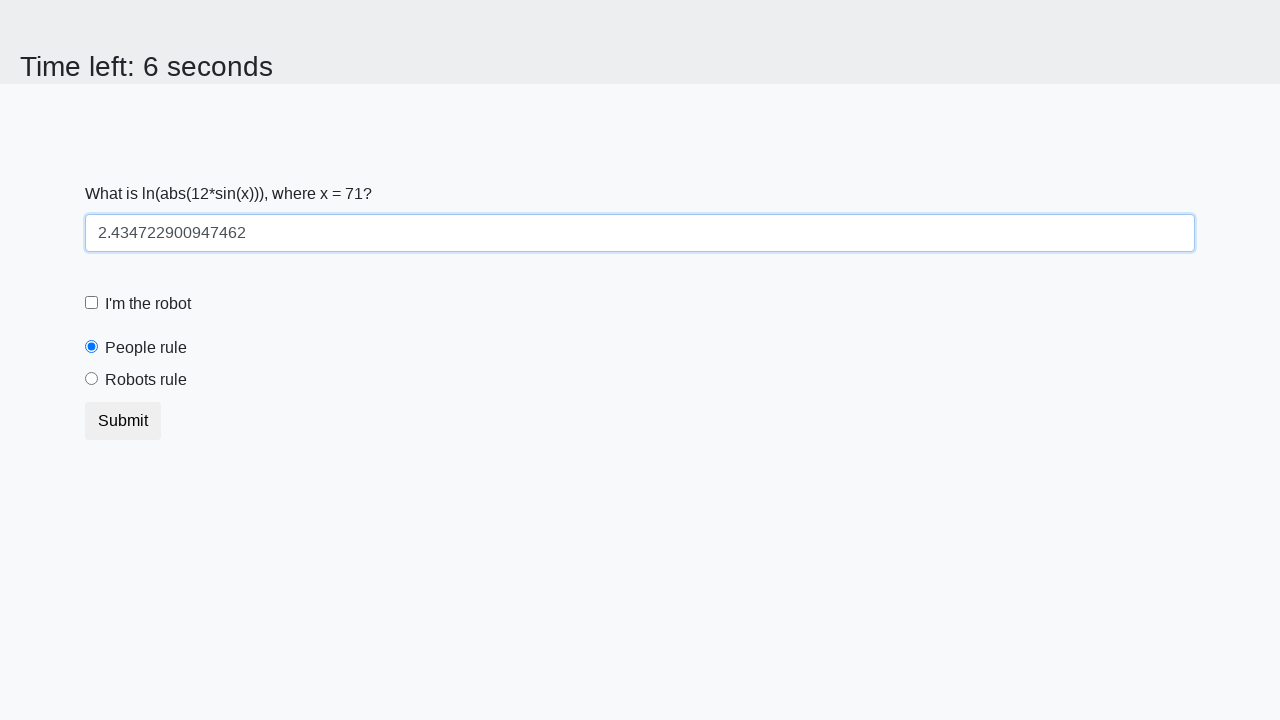

Checked the robot checkbox at (92, 303) on #robotCheckbox
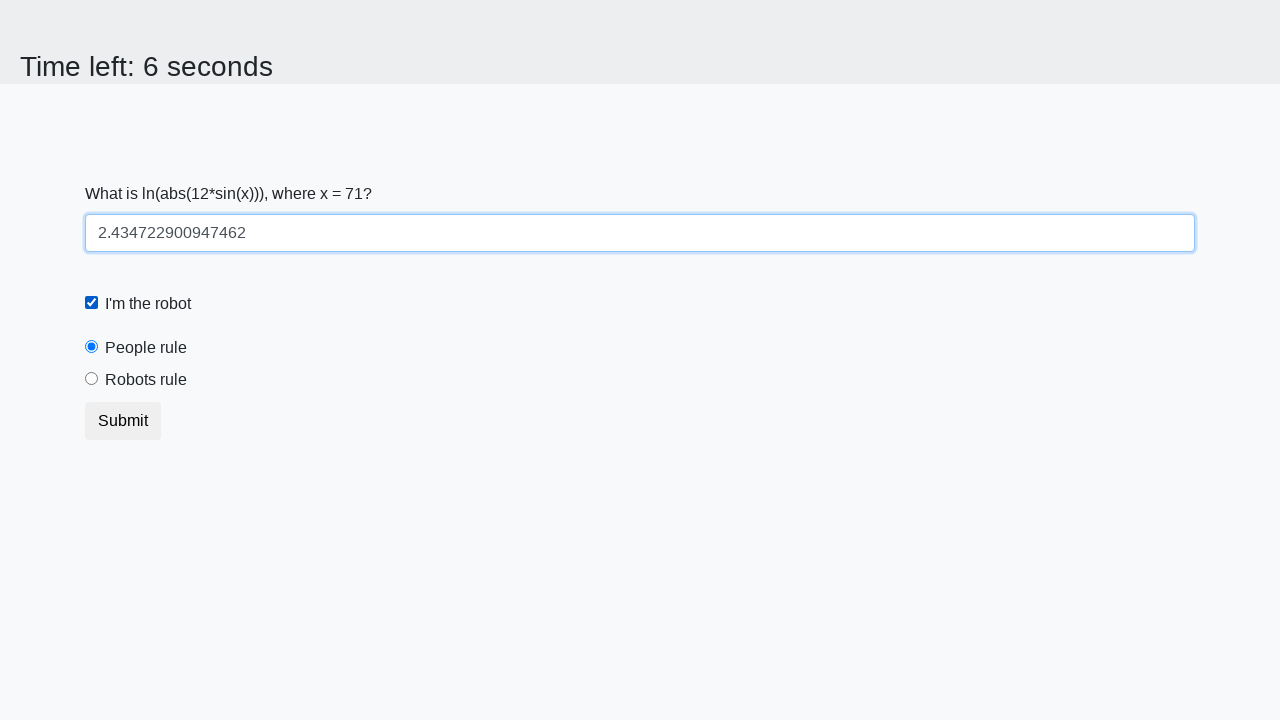

Selected the robots rule radio button at (92, 379) on #robotsRule
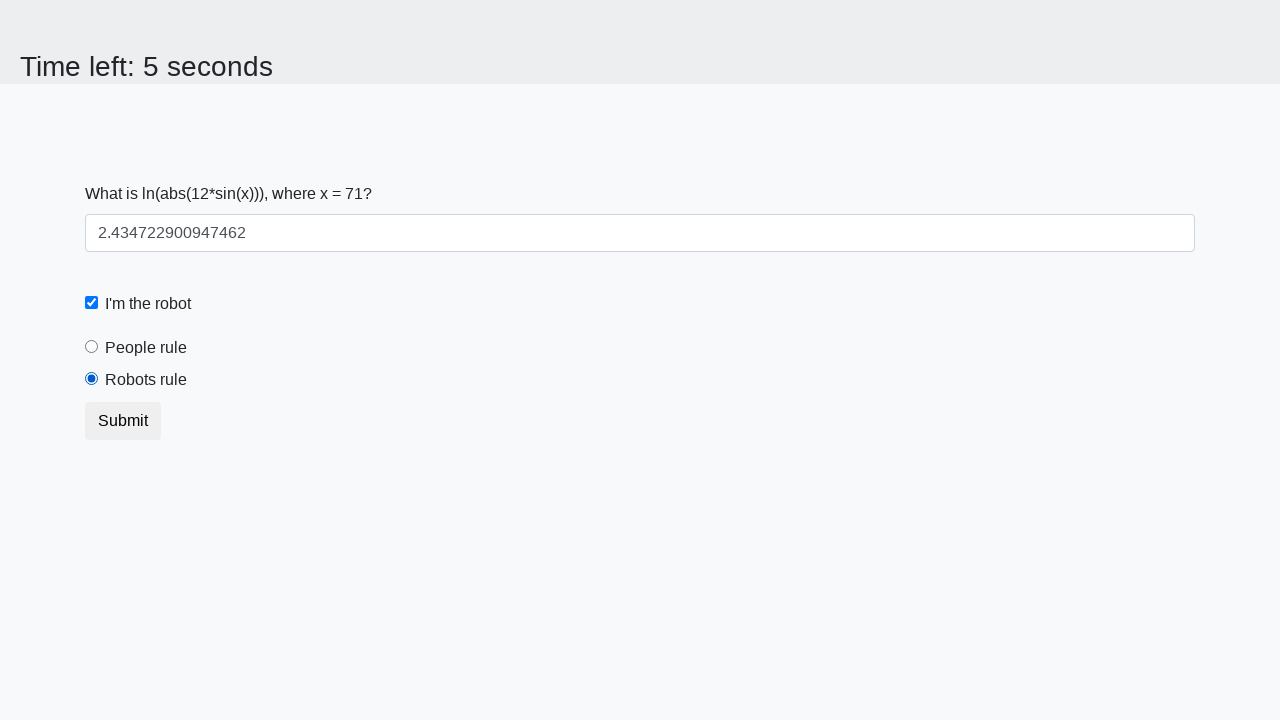

Clicked submit button to submit the form at (123, 421) on button.btn
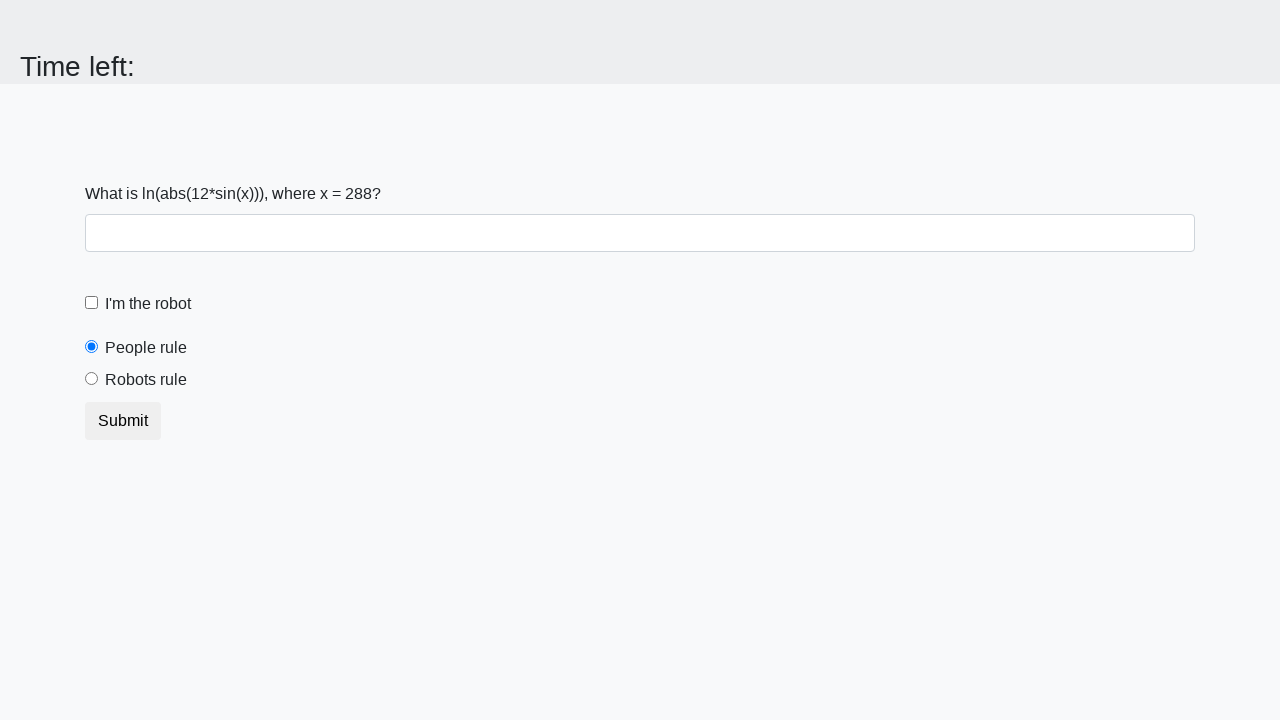

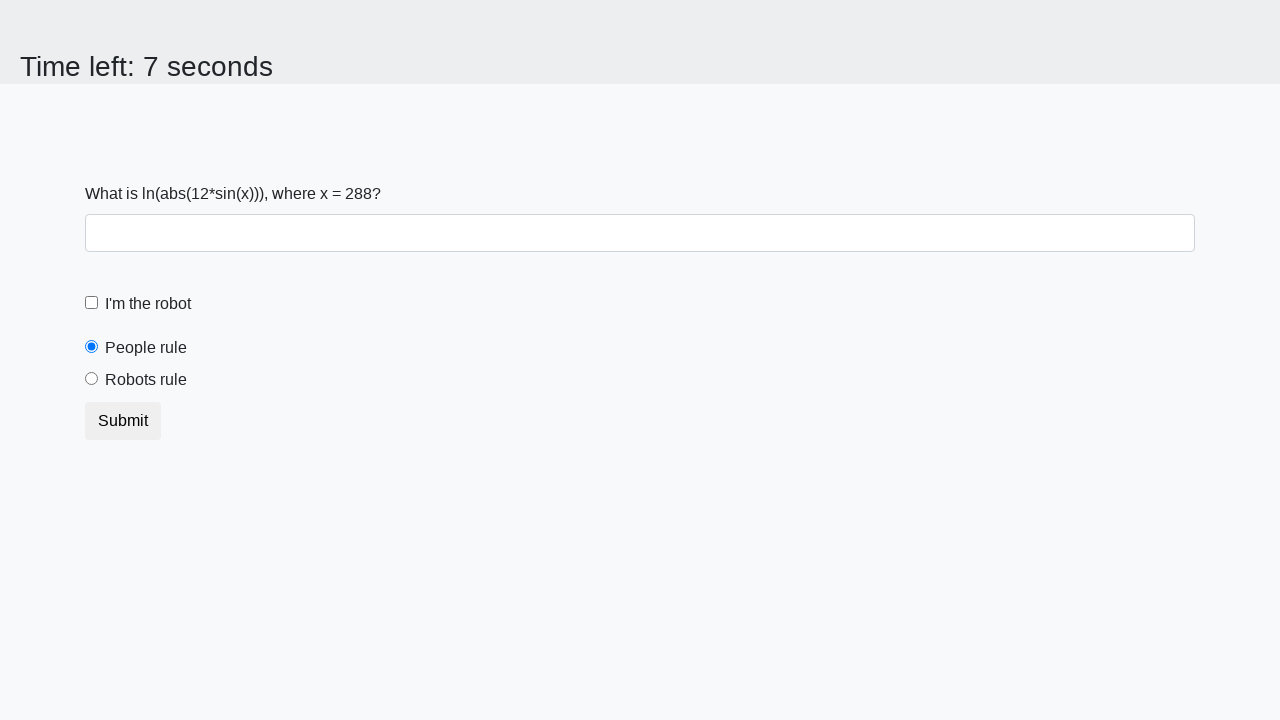